Tests a jQuery combo tree dropdown by clicking to open it and selecting a specific value from the dropdown options

Starting URL: https://www.jqueryscript.net/demo/Drop-Down-Combo-Tree/

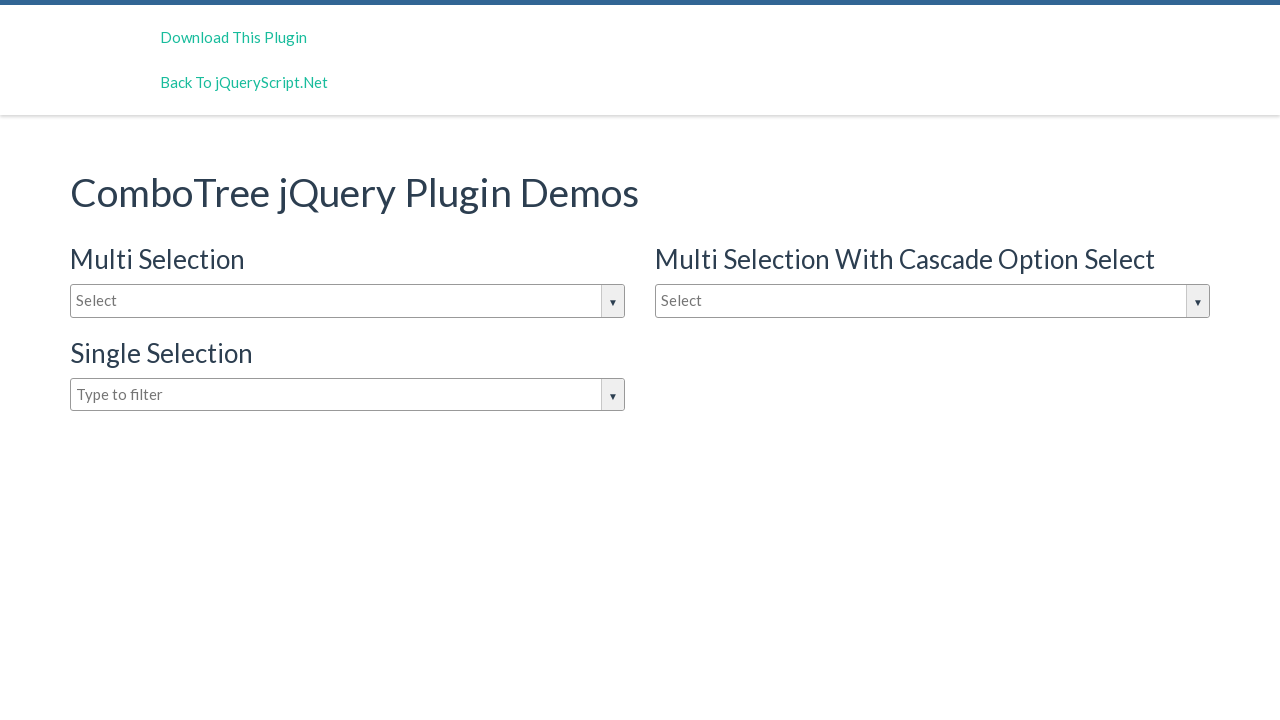

Clicked on the dropdown input to open the combo tree menu at (348, 301) on #justAnInputBox
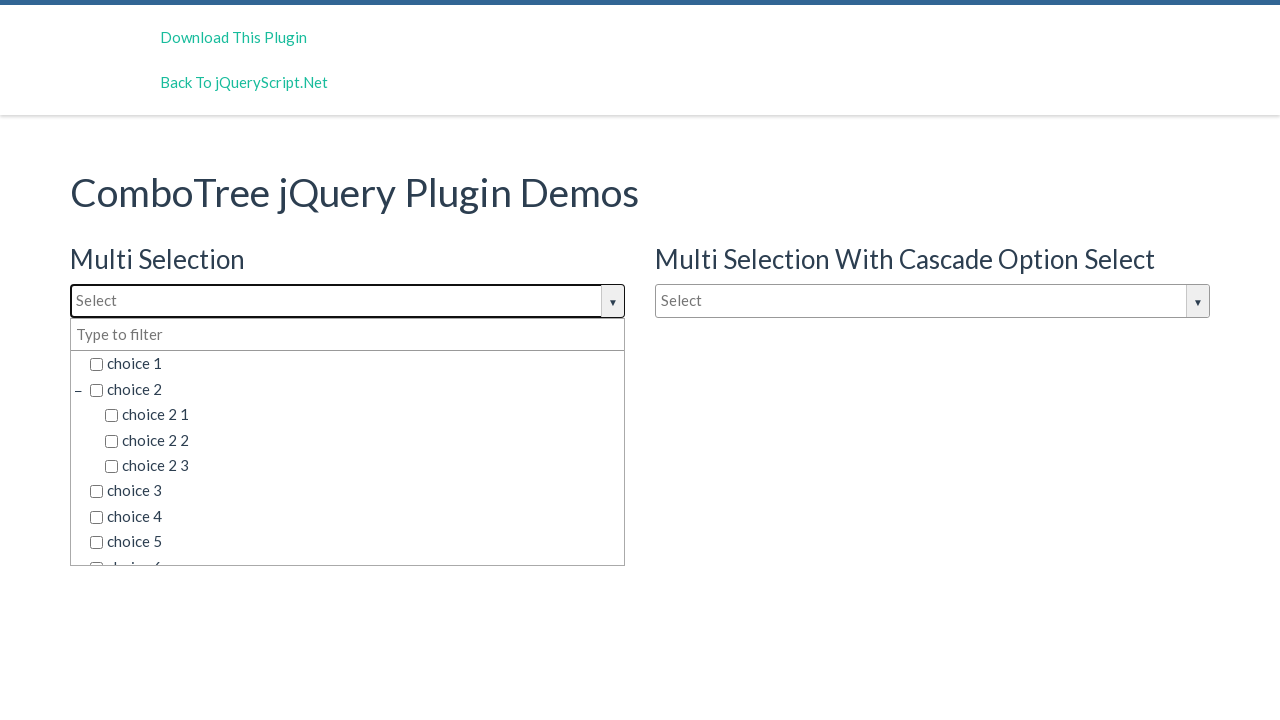

Dropdown options loaded and became visible
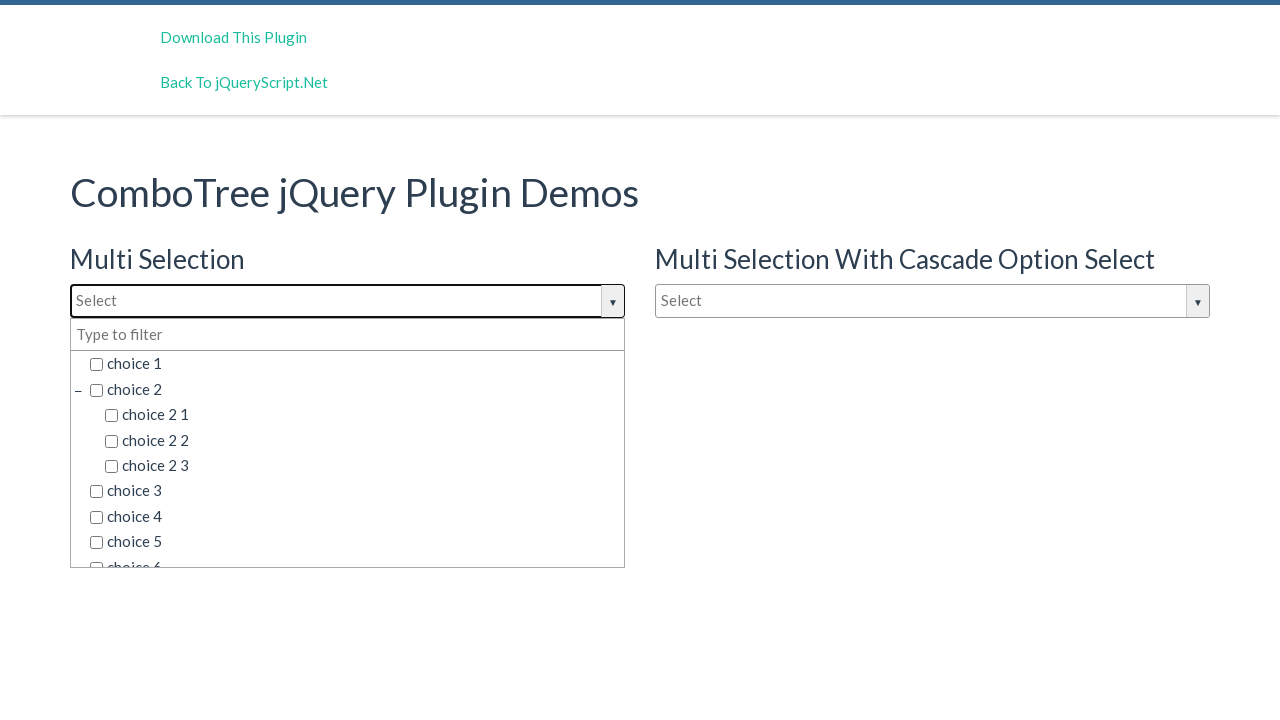

Selected 'choice 3' from the dropdown options at (355, 491) on span.comboTreeItemTitle:has-text('choice 3')
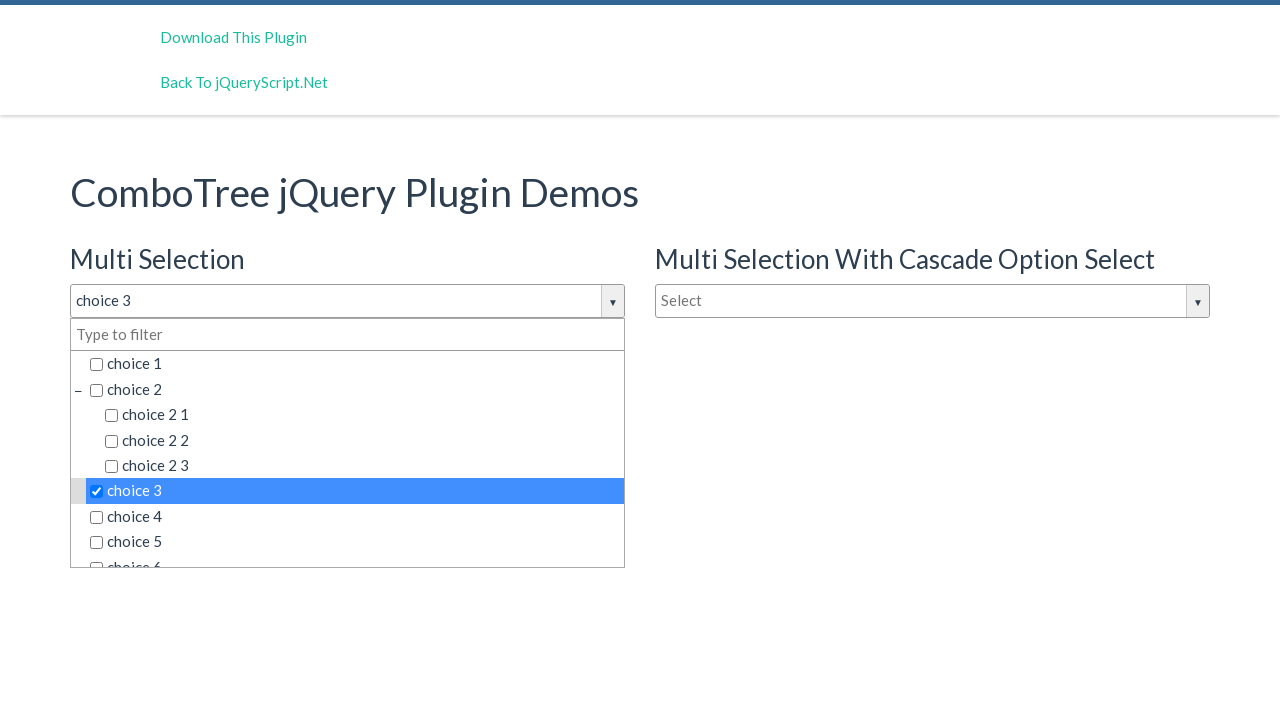

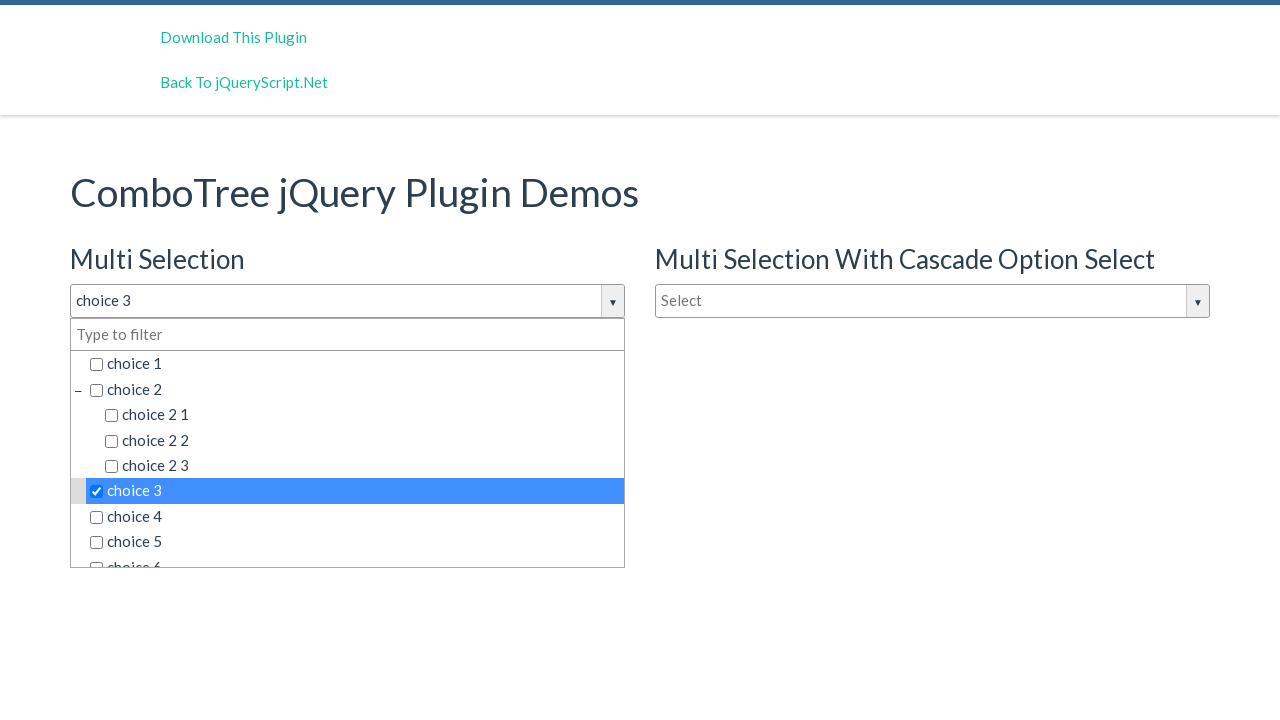